Tests that other controls are hidden when editing a todo item.

Starting URL: https://demo.playwright.dev/todomvc

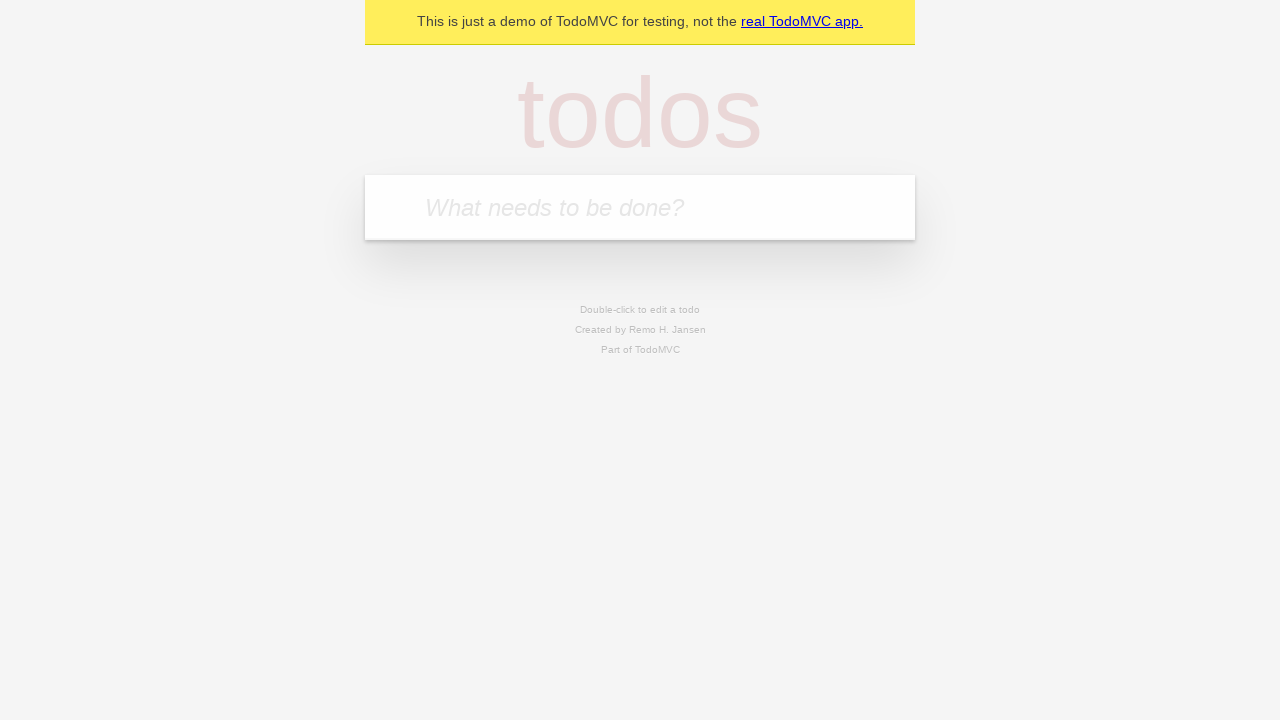

Filled todo input with 'buy some cheese' on internal:attr=[placeholder="What needs to be done?"i]
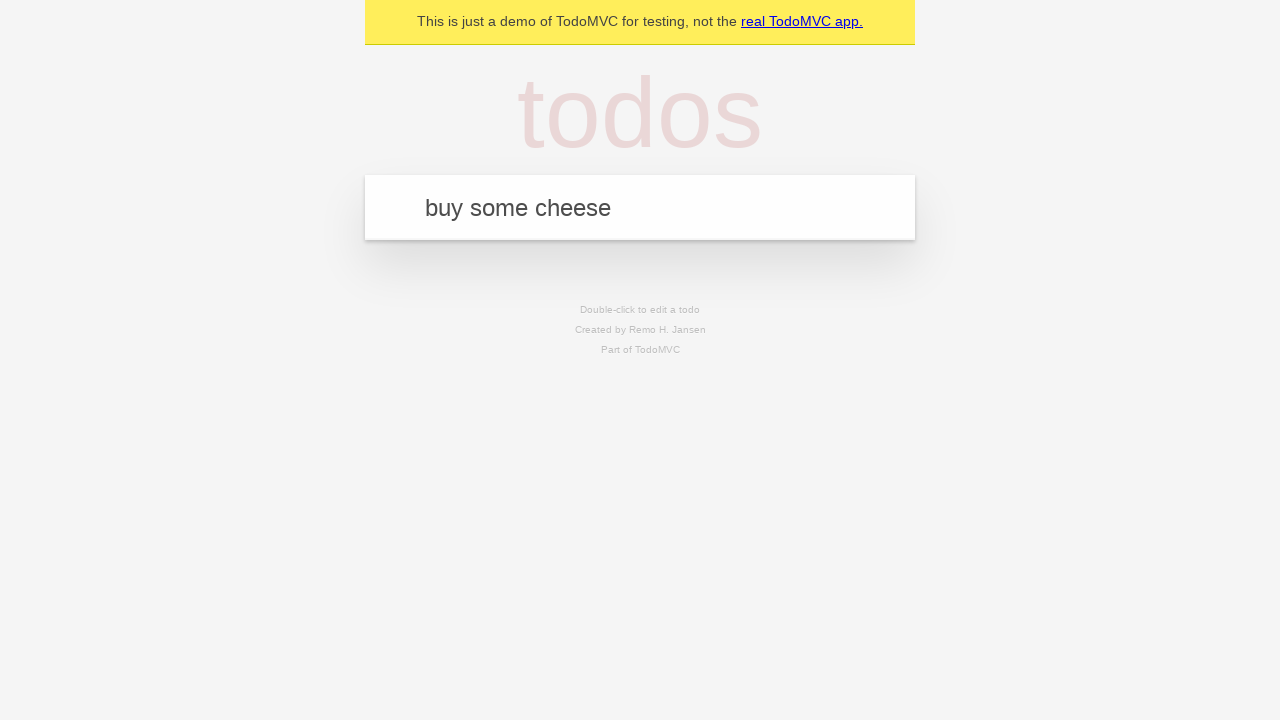

Pressed Enter to add first todo on internal:attr=[placeholder="What needs to be done?"i]
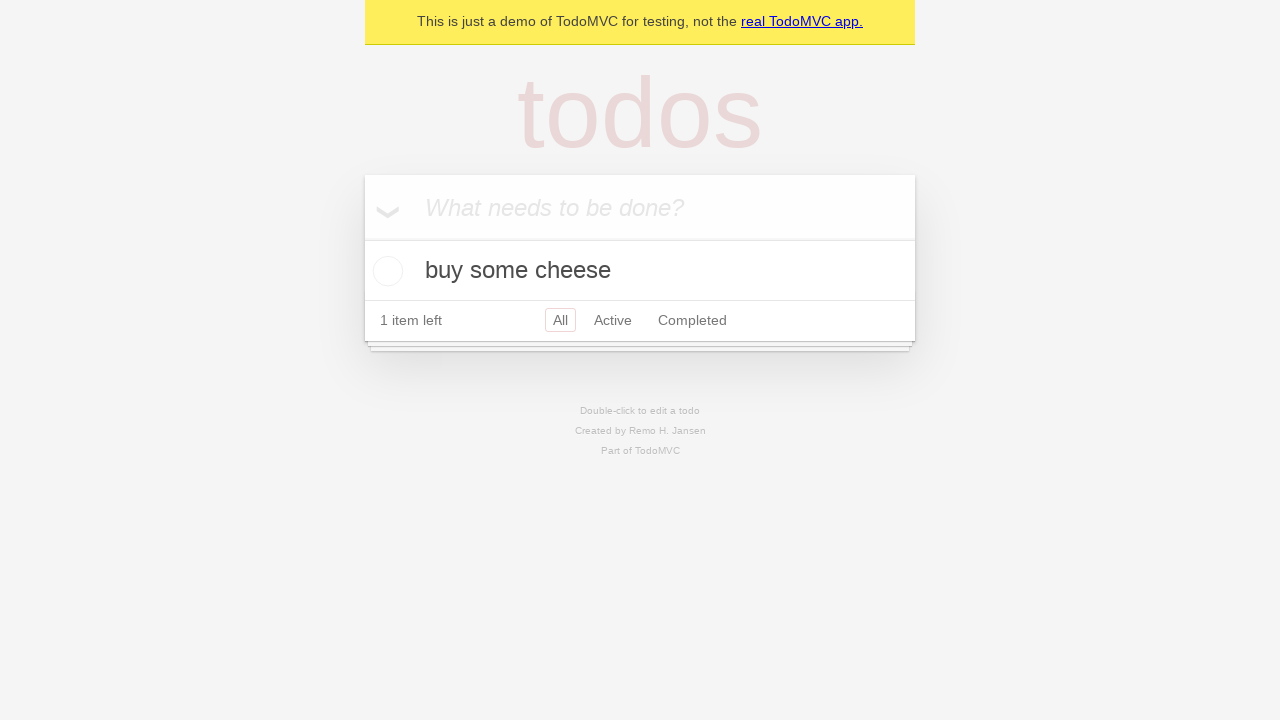

Filled todo input with 'feed the cat' on internal:attr=[placeholder="What needs to be done?"i]
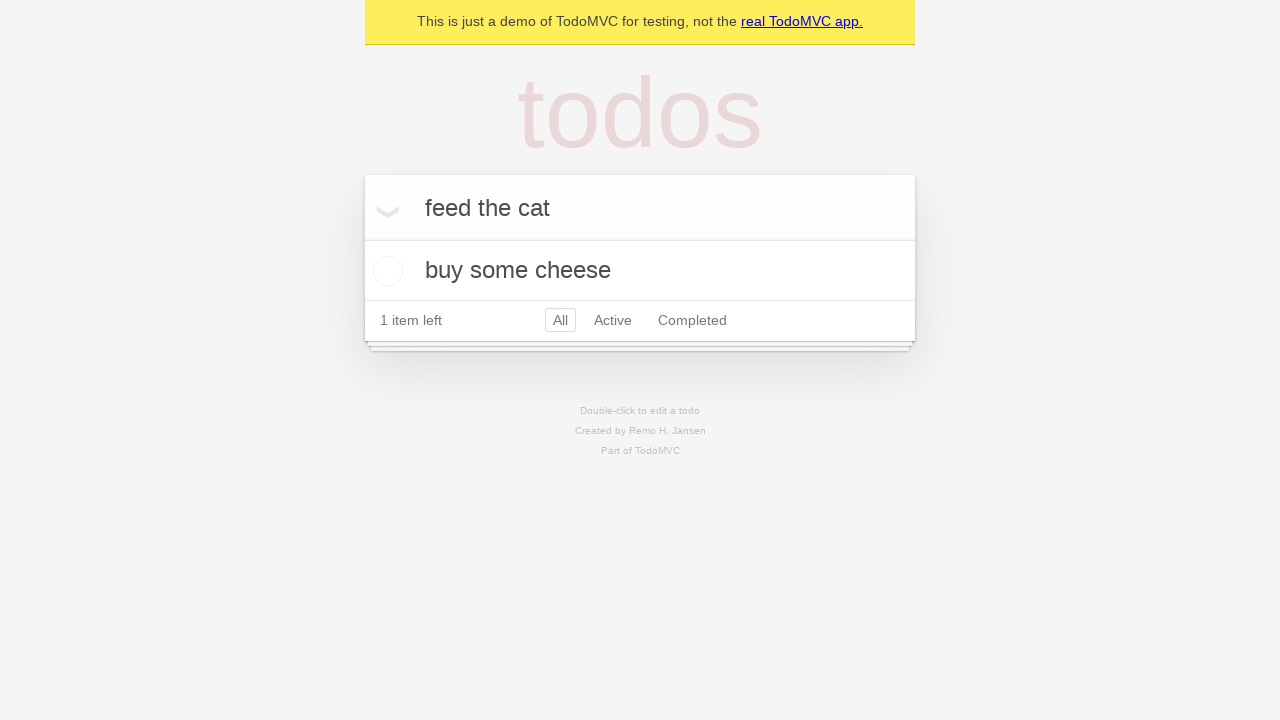

Pressed Enter to add second todo on internal:attr=[placeholder="What needs to be done?"i]
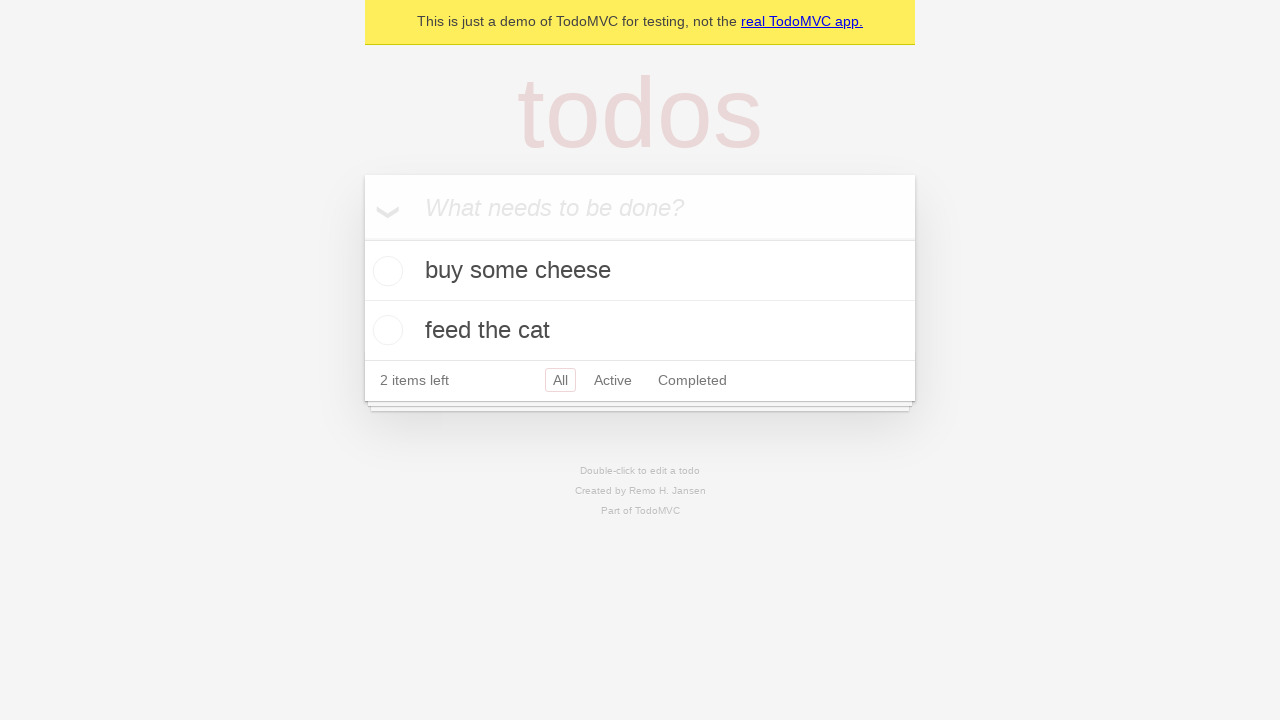

Filled todo input with 'book a doctors appointment' on internal:attr=[placeholder="What needs to be done?"i]
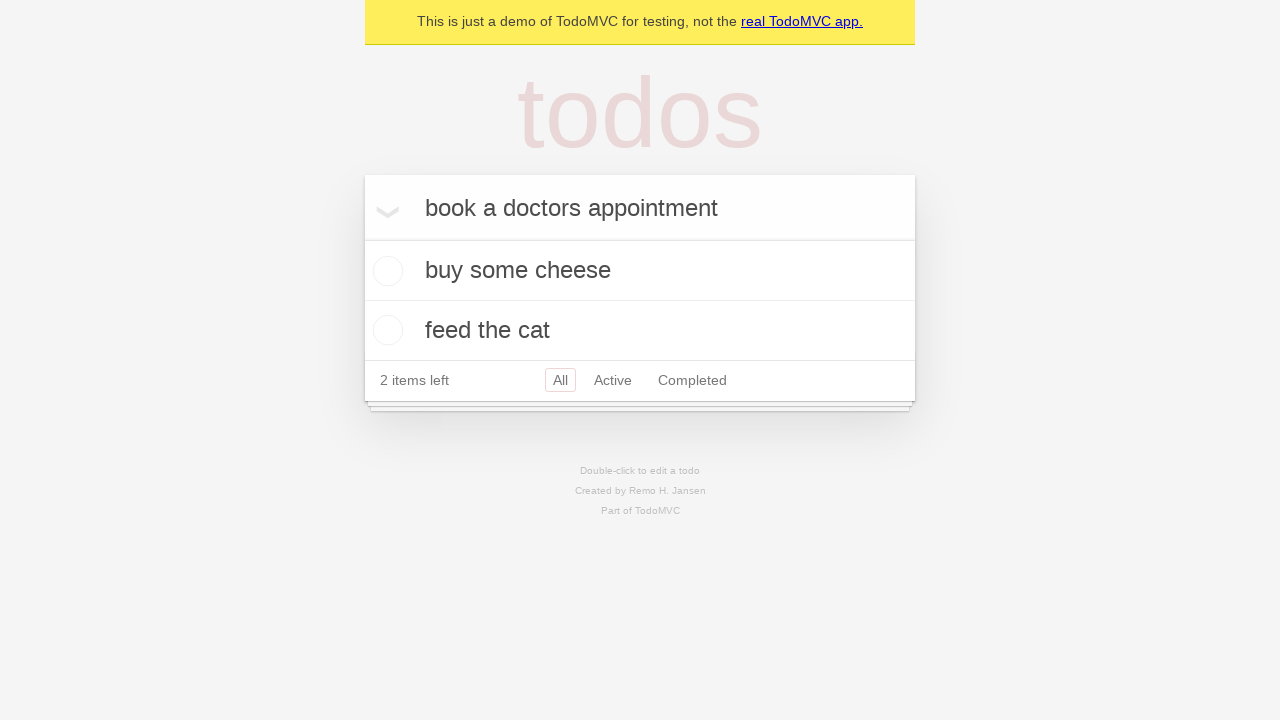

Pressed Enter to add third todo on internal:attr=[placeholder="What needs to be done?"i]
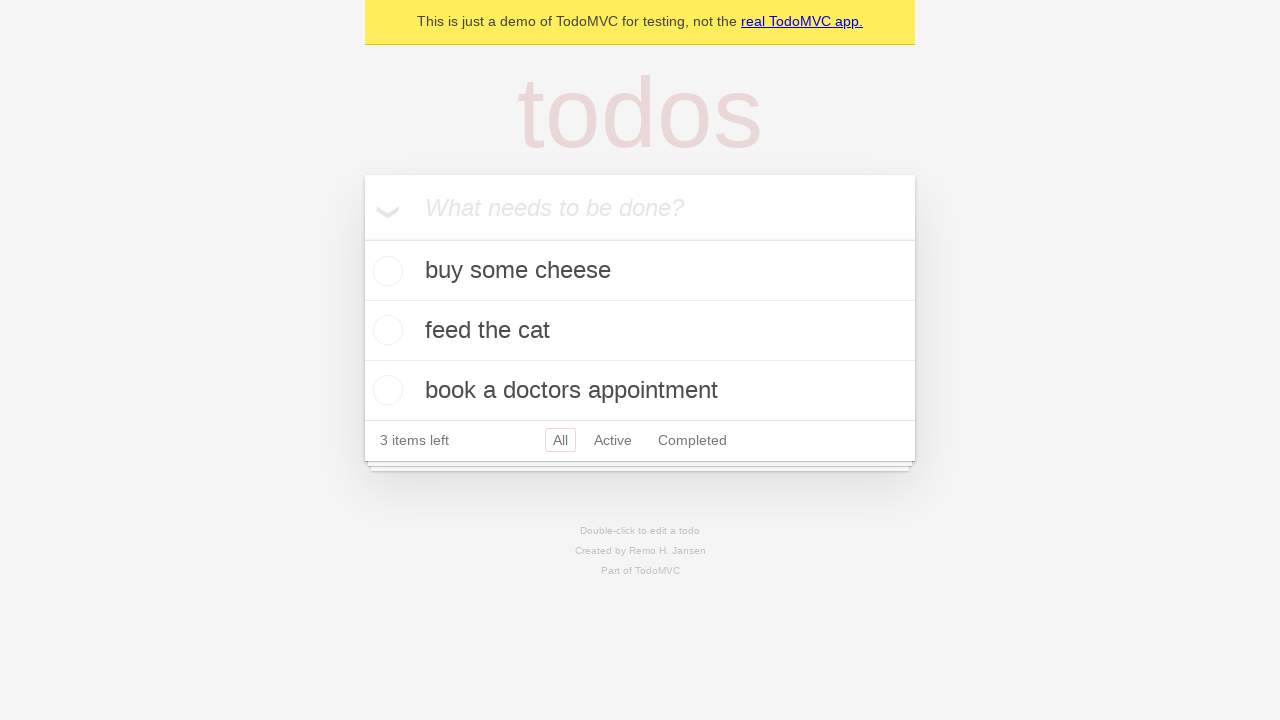

Waited for all three todos to load
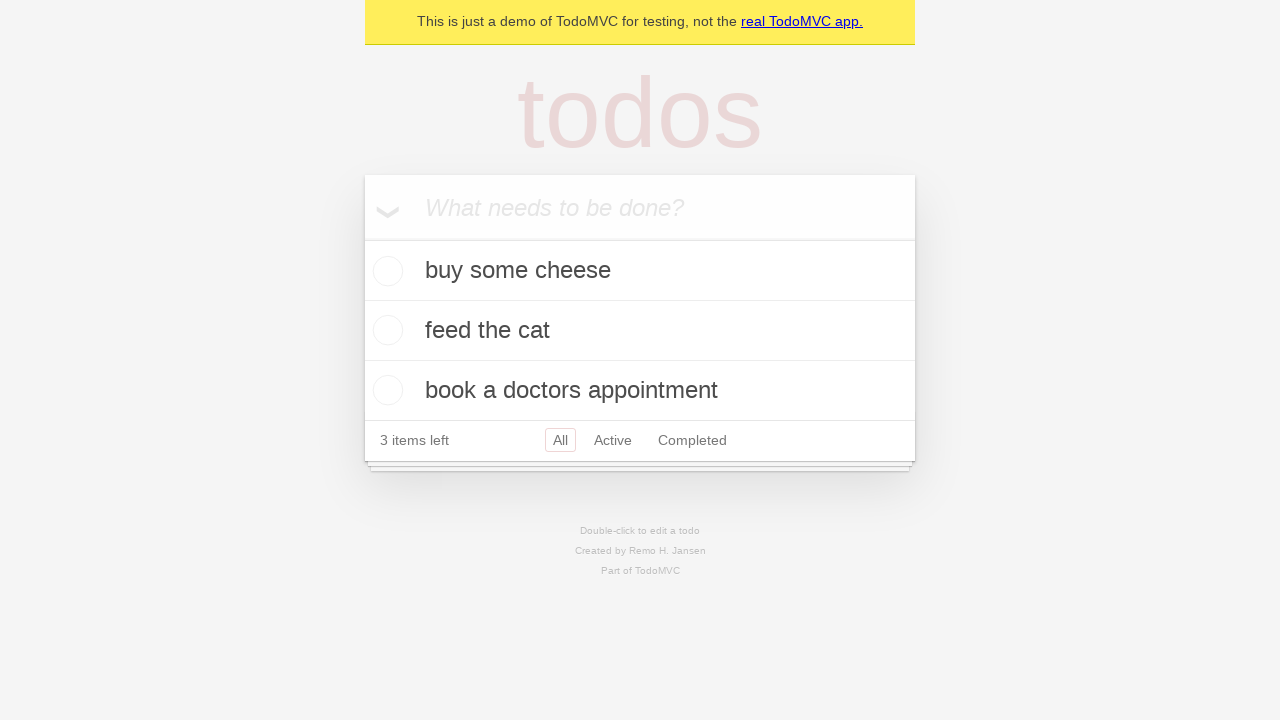

Double-clicked second todo item to enter edit mode at (640, 331) on [data-testid='todo-item'] >> nth=1
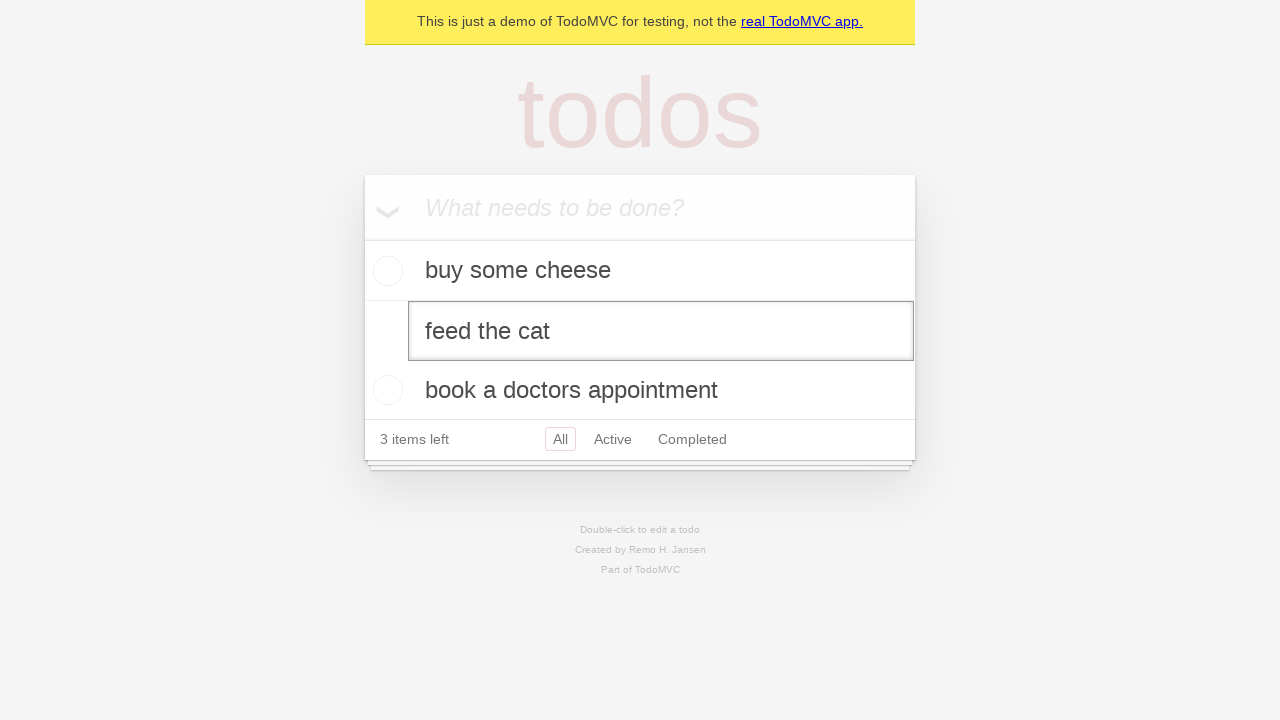

Edit textbox appeared for second todo item
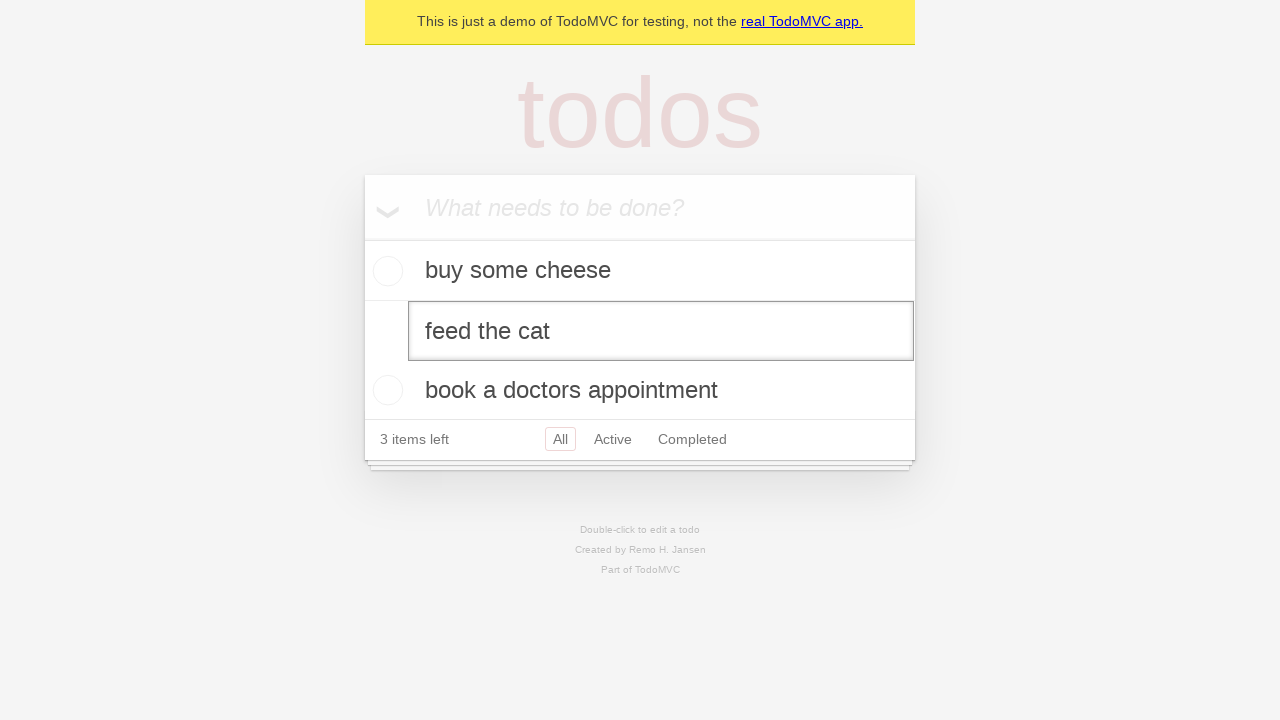

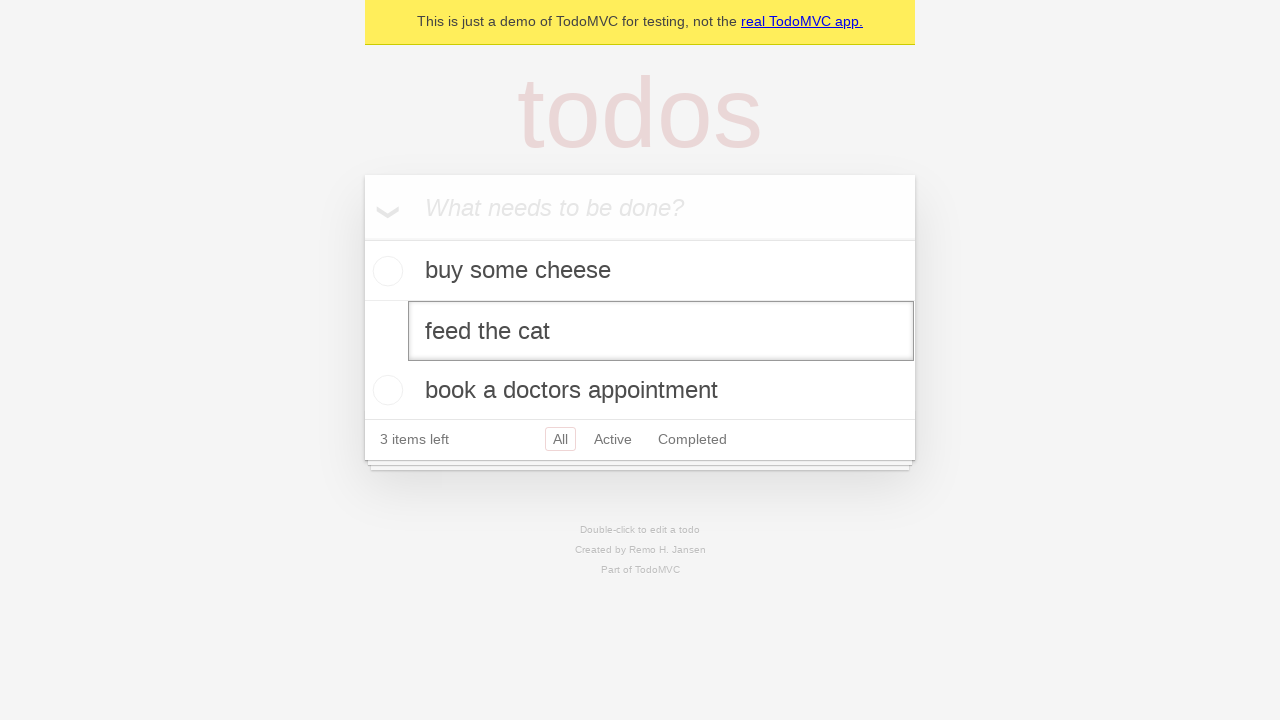